Navigates to a web tables demo page and clicks the add new record button to open a form

Starting URL: https://demoqa.com/webtables

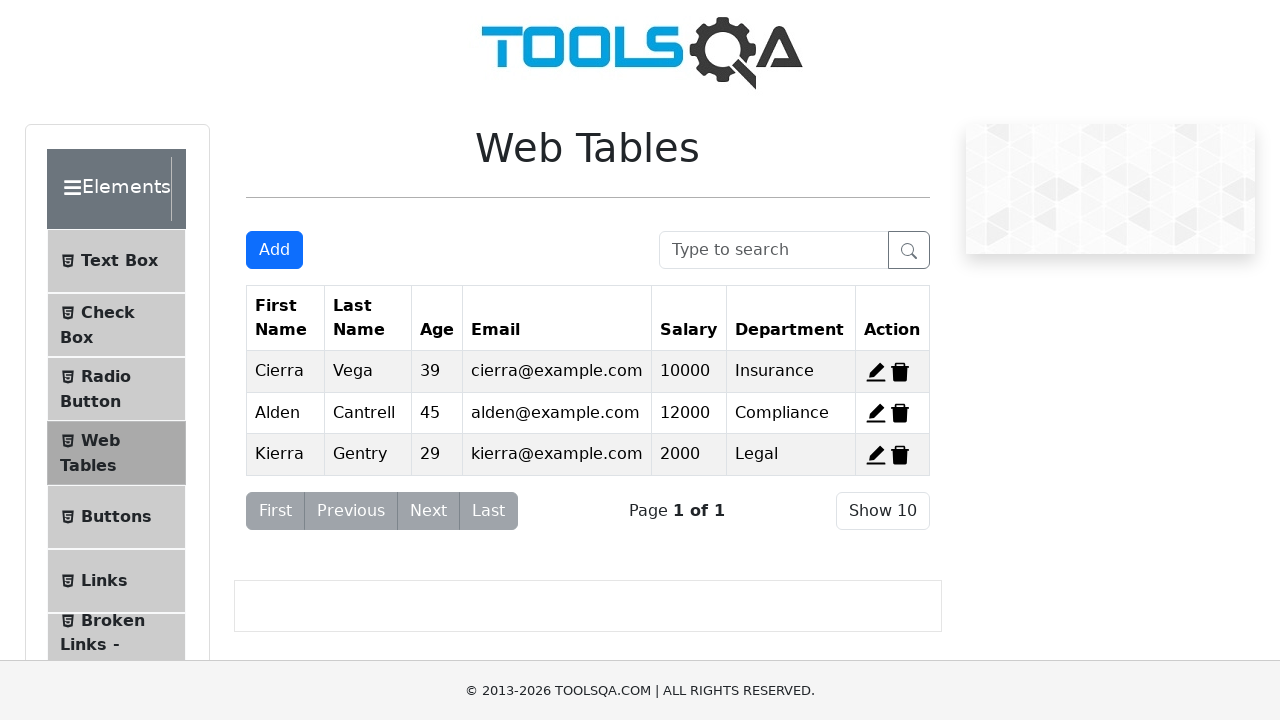

Clicked add new record button to open form at (274, 250) on .btn-primary
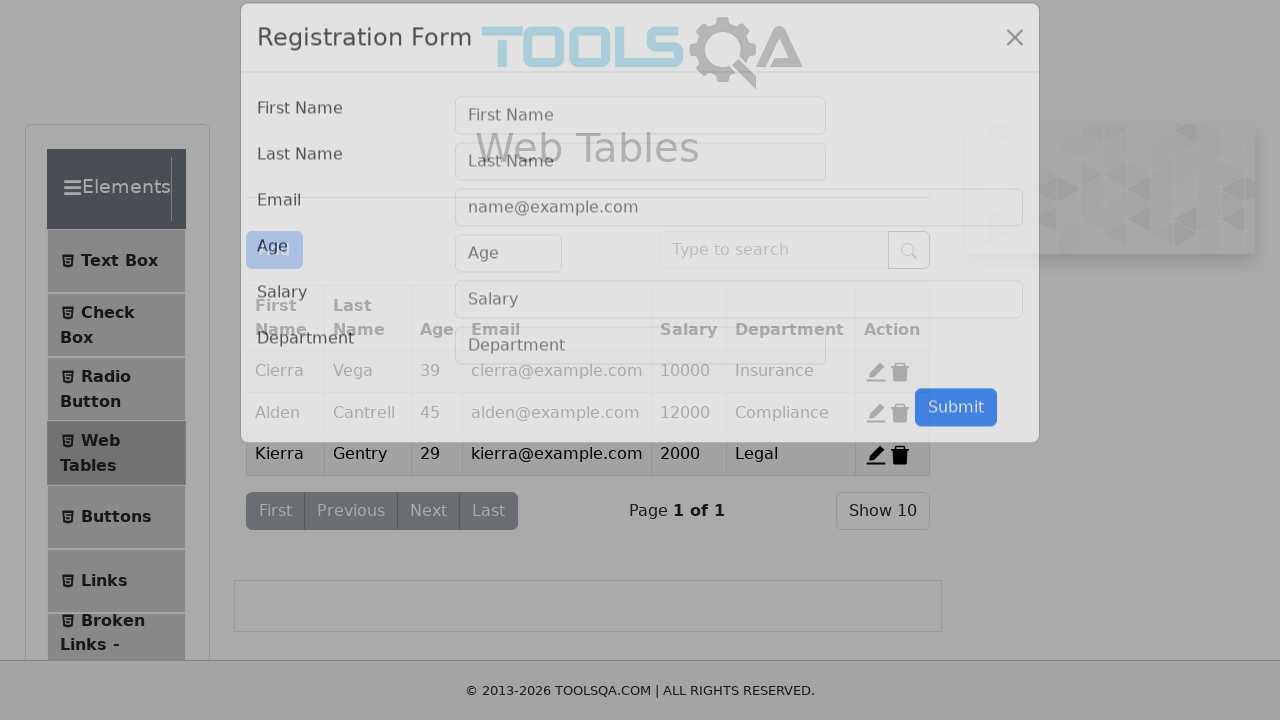

Form modal appeared and is visible
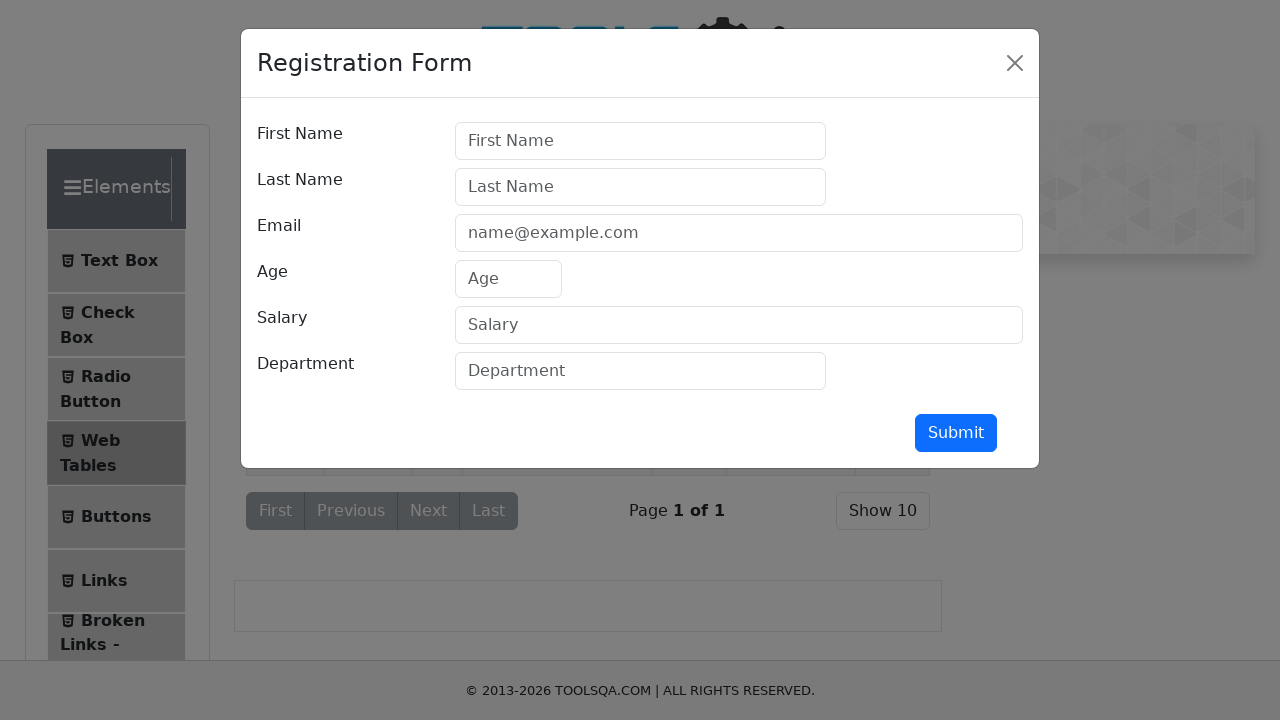

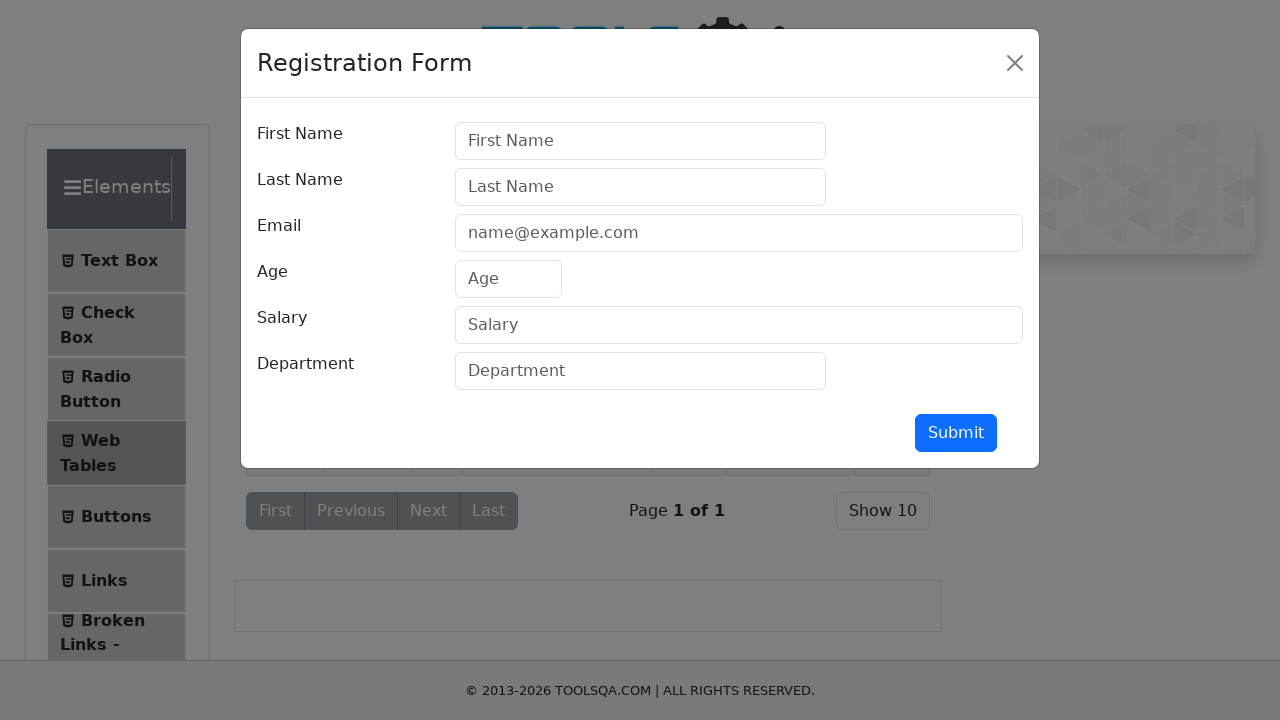